Navigates to Dell's website homepage and waits for the page to load

Starting URL: https://www.dell.com/

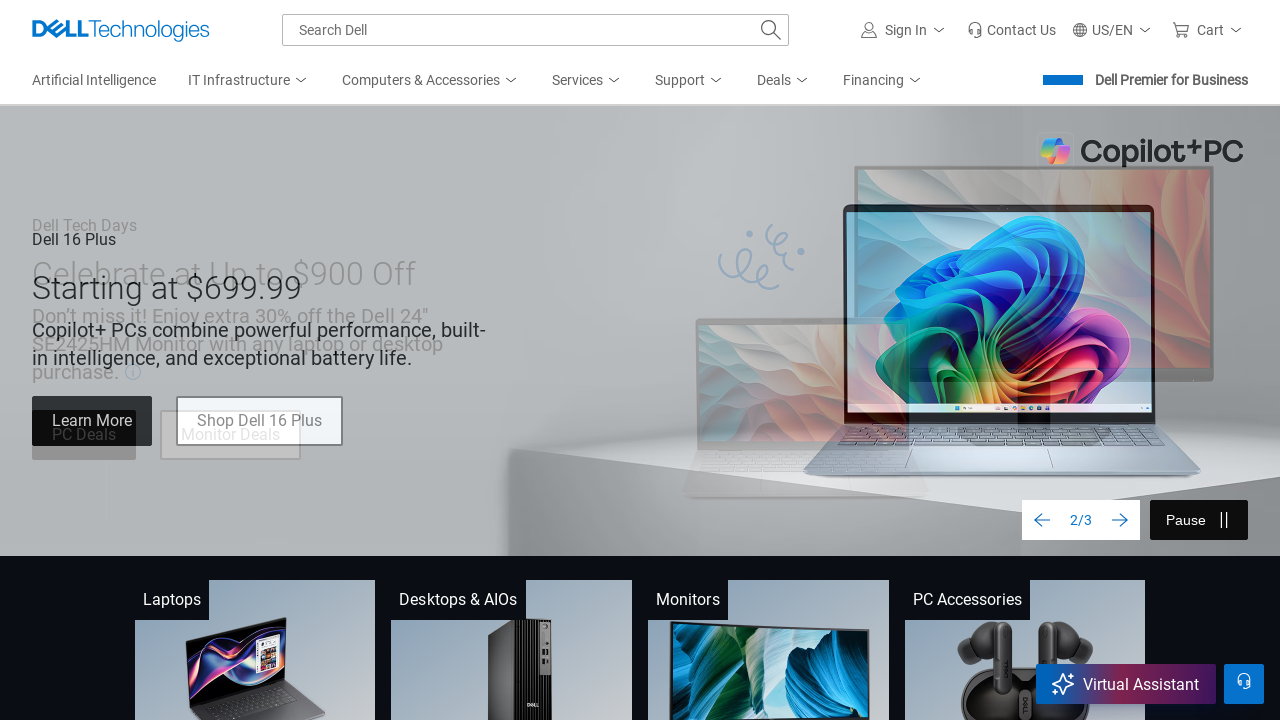

Navigated to Dell's website homepage and waited for DOM content to load
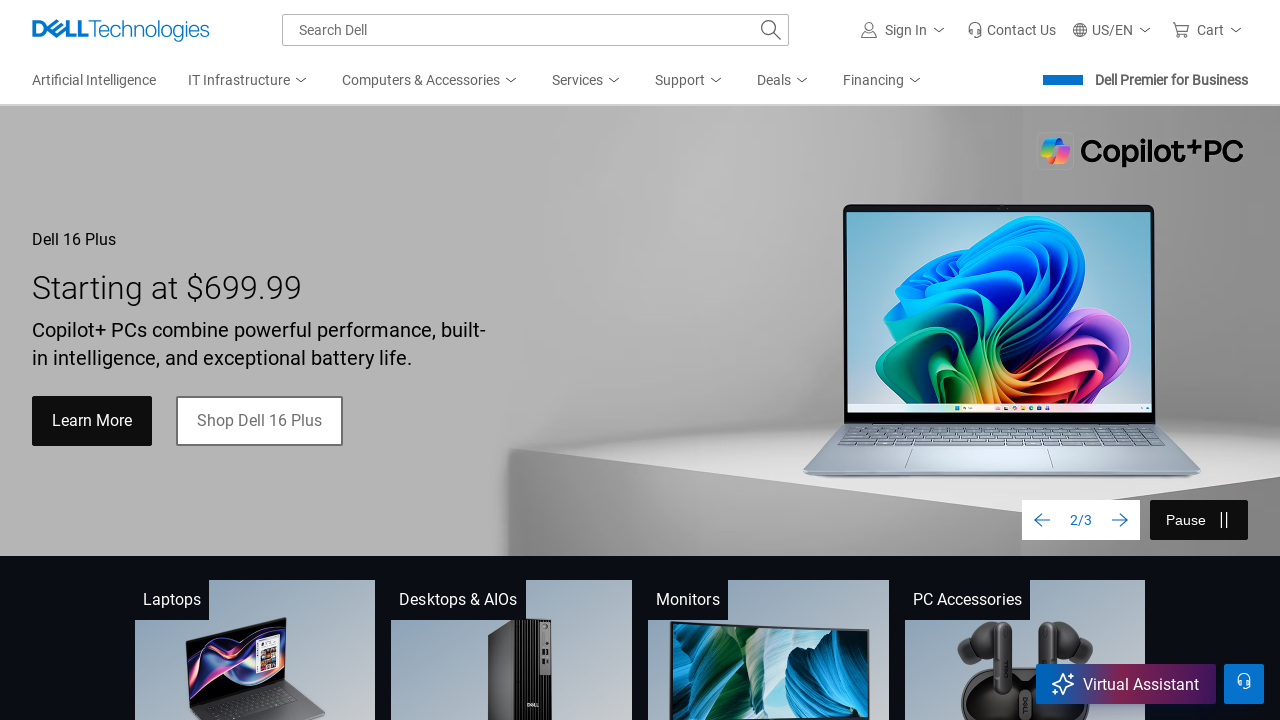

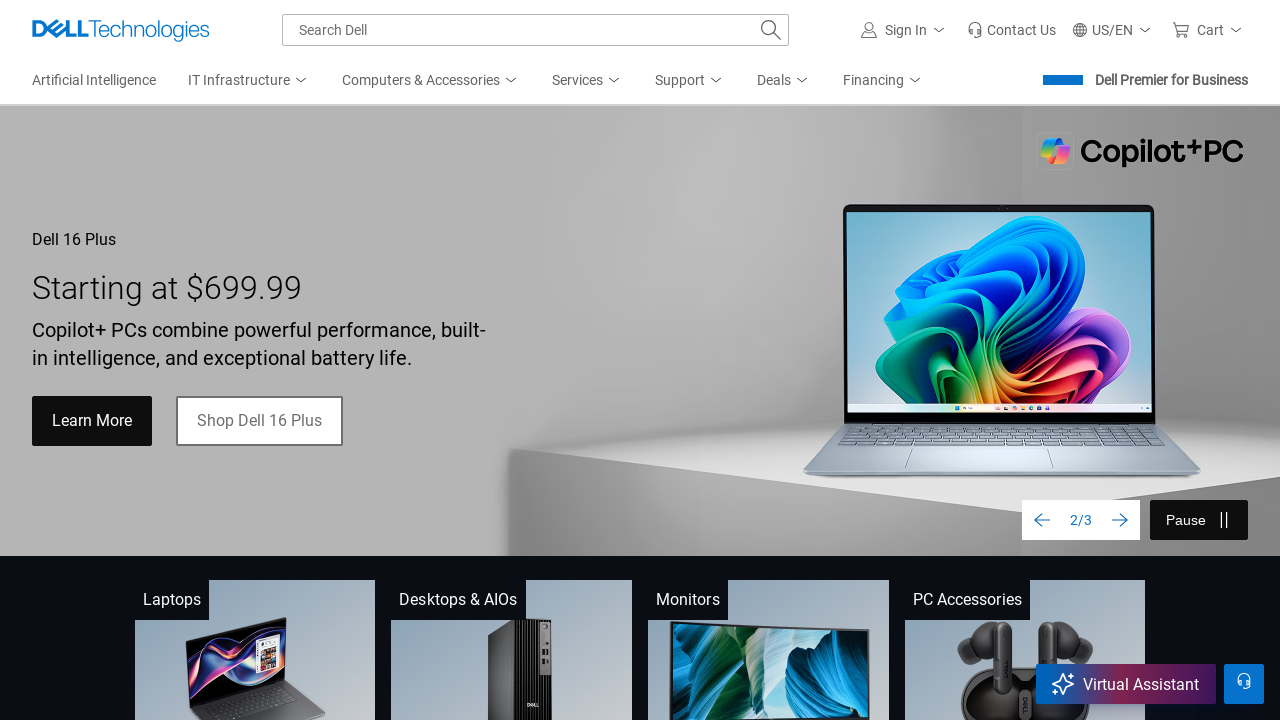